Fills out a web form with personal information including name, job title, education level, and experience

Starting URL: https://formy-project.herokuapp.com/form

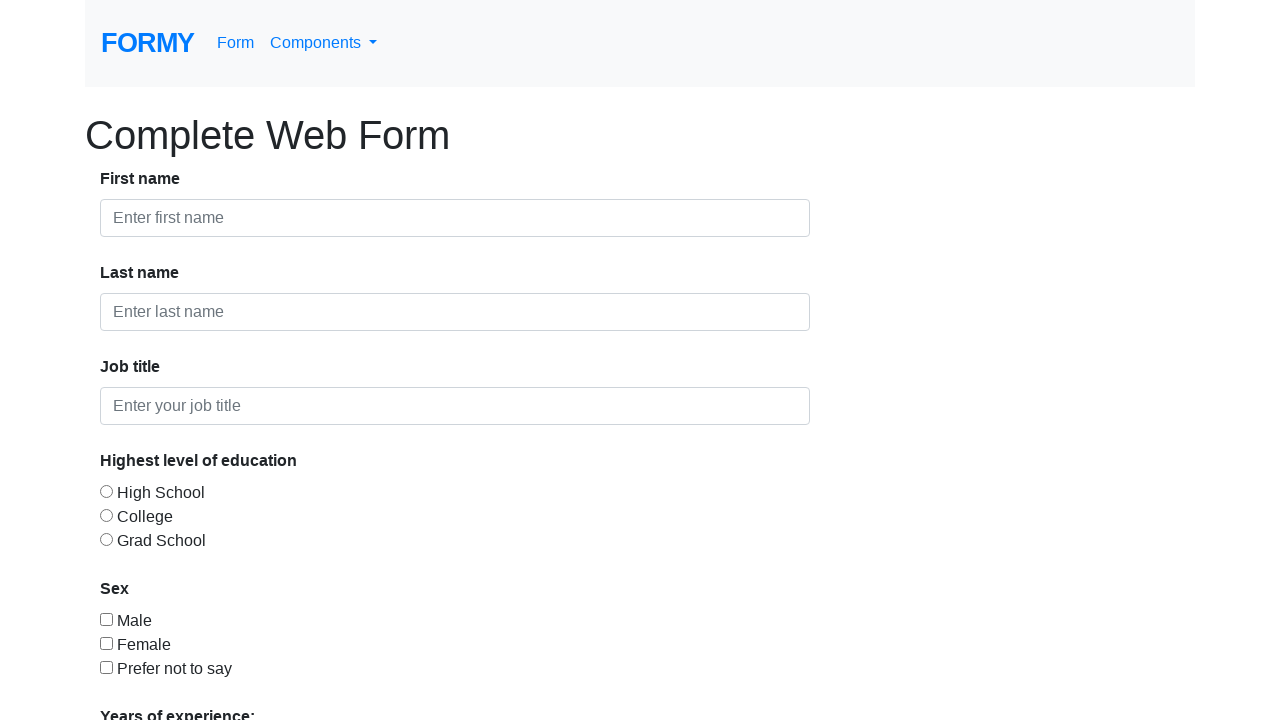

Filled first name field with 'Lidia' on #first-name
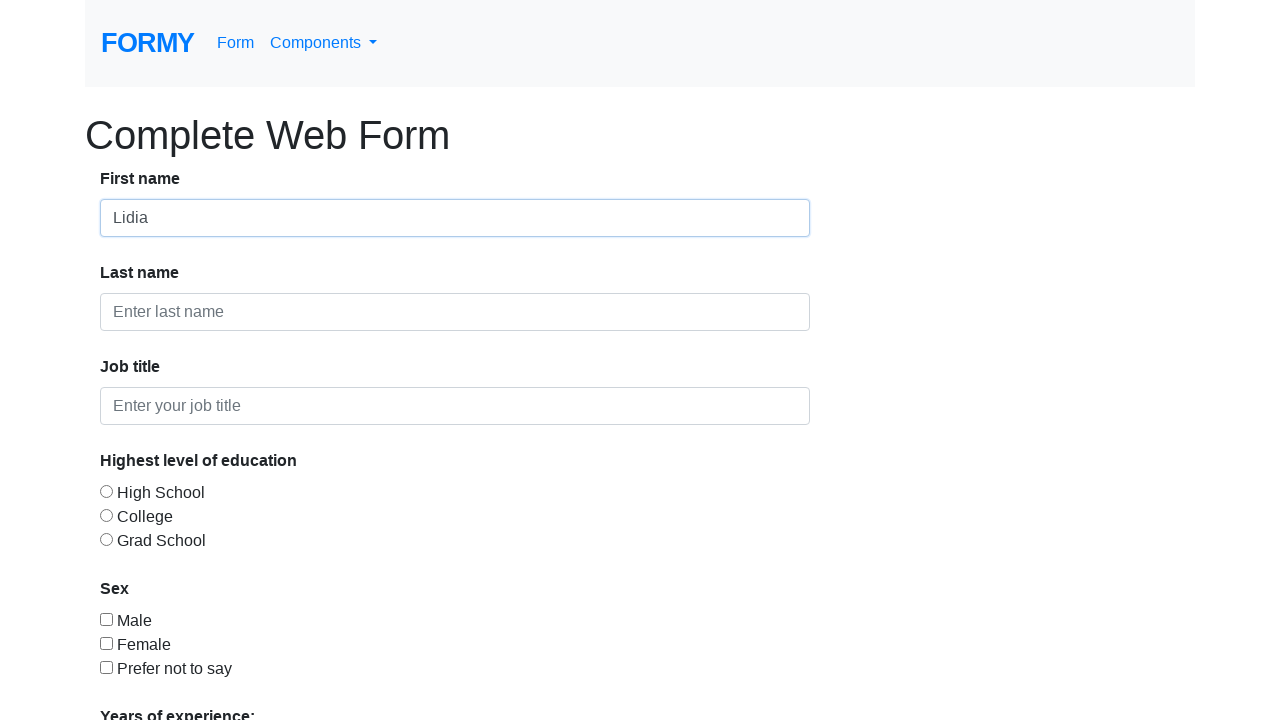

Filled last name field with 'Popa' on #last-name
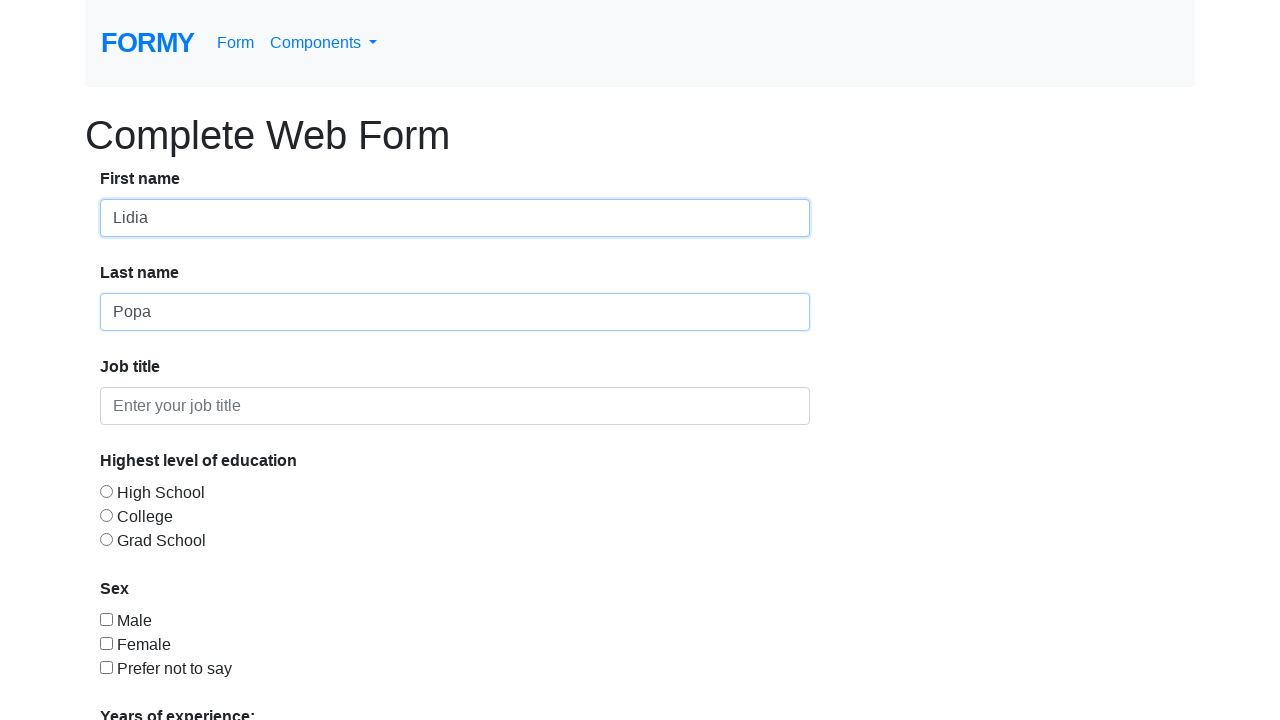

Filled job title field with 'Tester' on #job-title
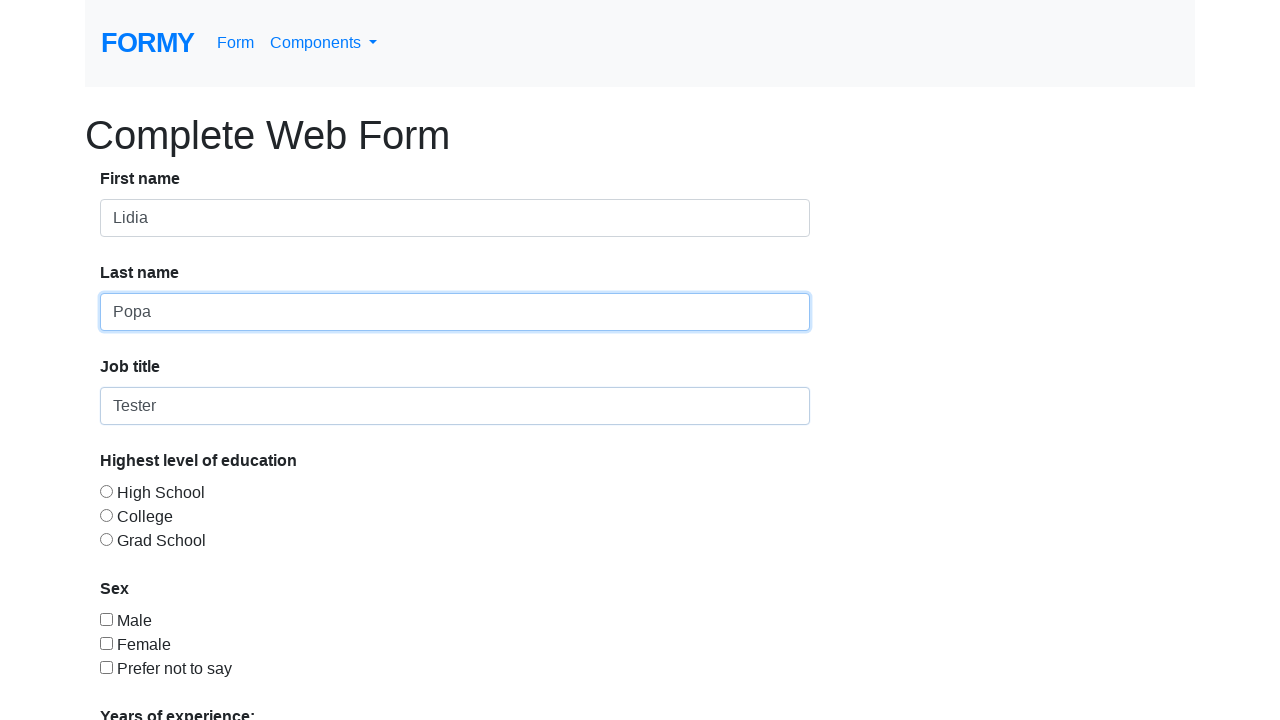

Selected High School education level at (106, 491) on #radio-button-1
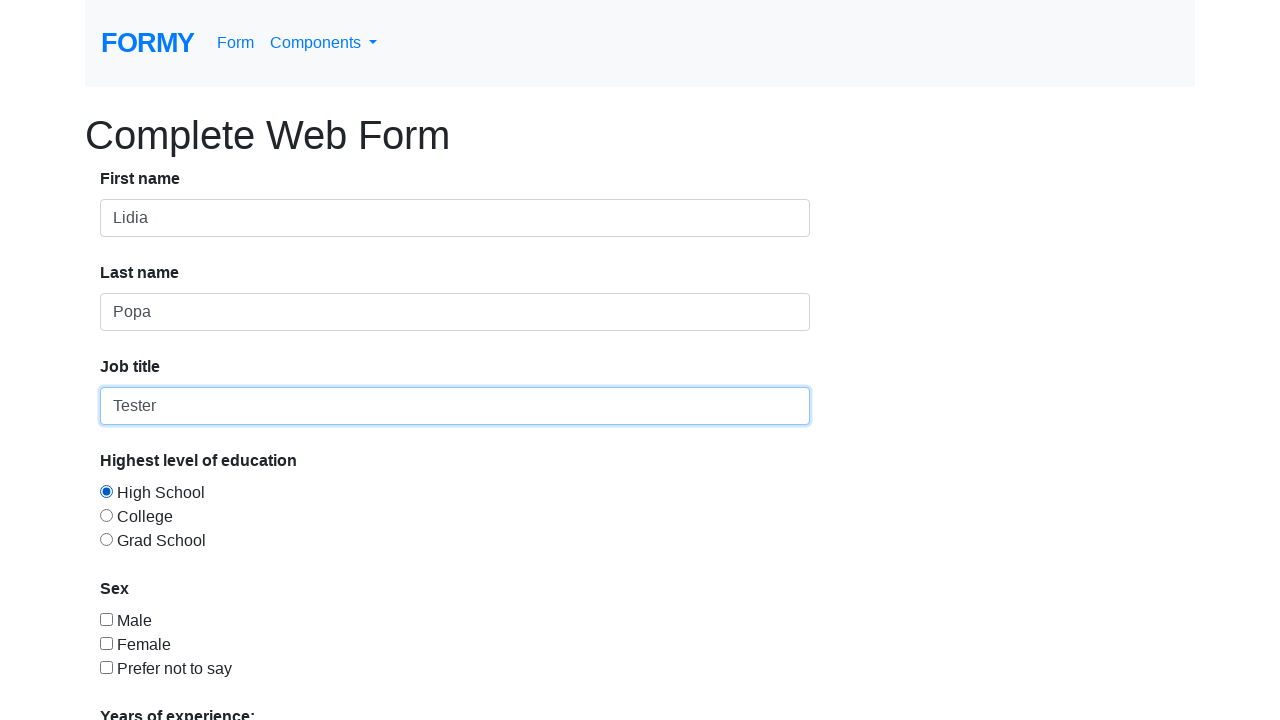

Checked Male checkbox at (106, 619) on #checkbox-1
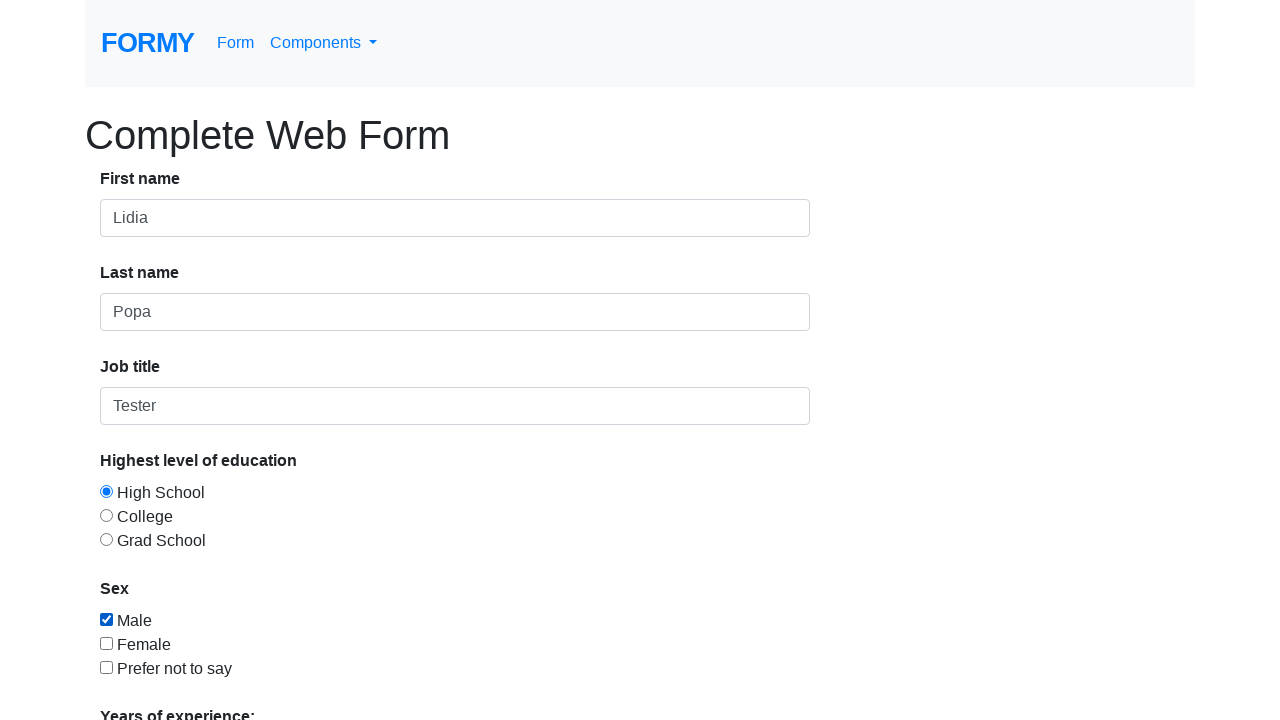

Selected 0-1 years of experience from dropdown on #select-menu
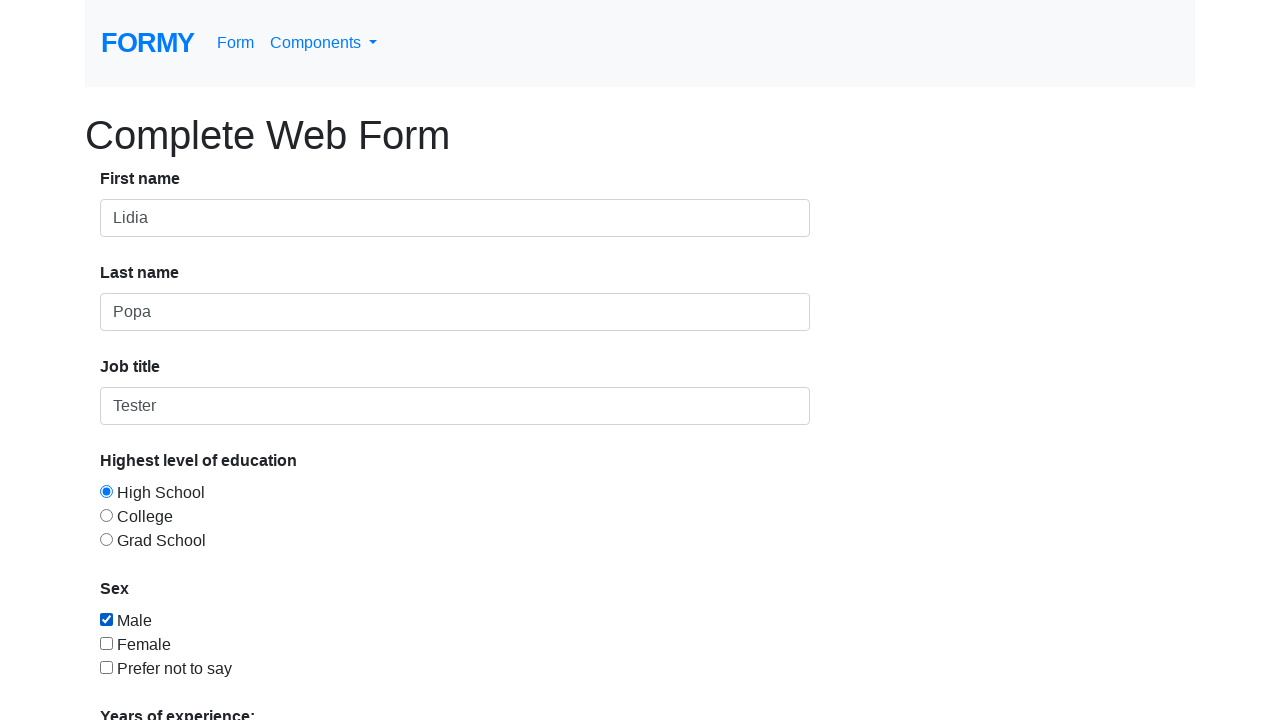

Clicked on date picker field at (270, 613) on #datepicker
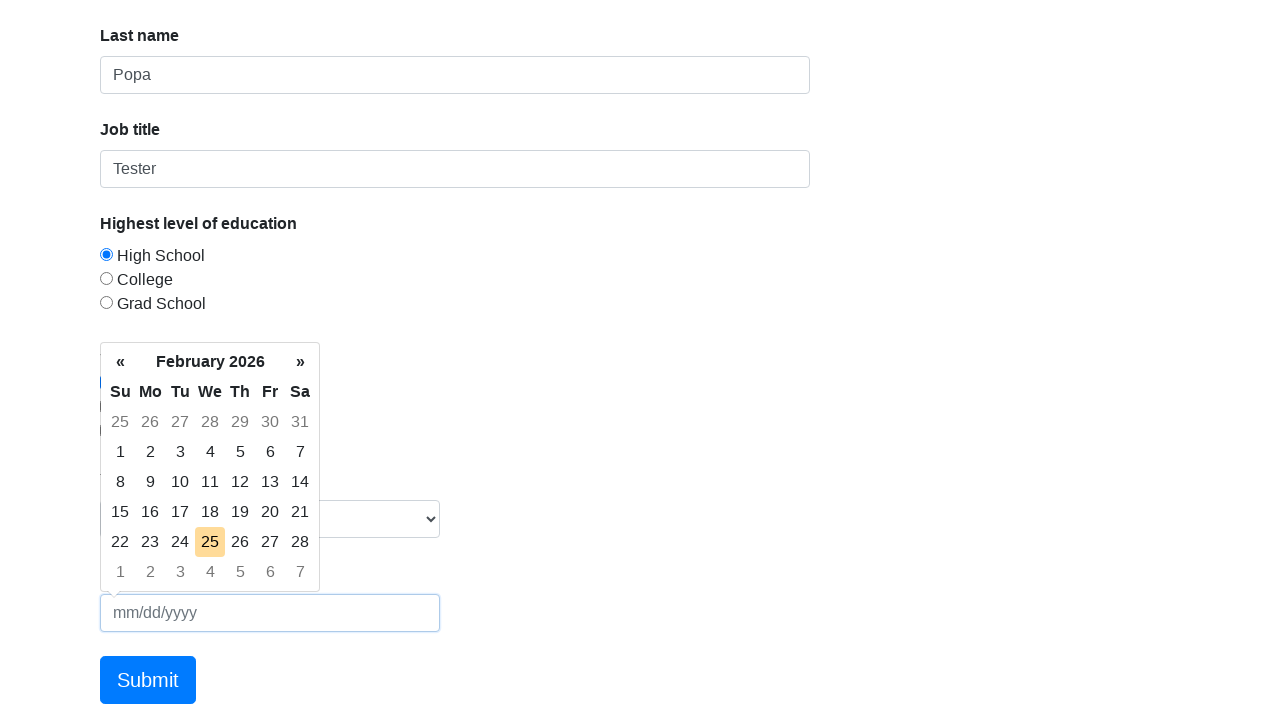

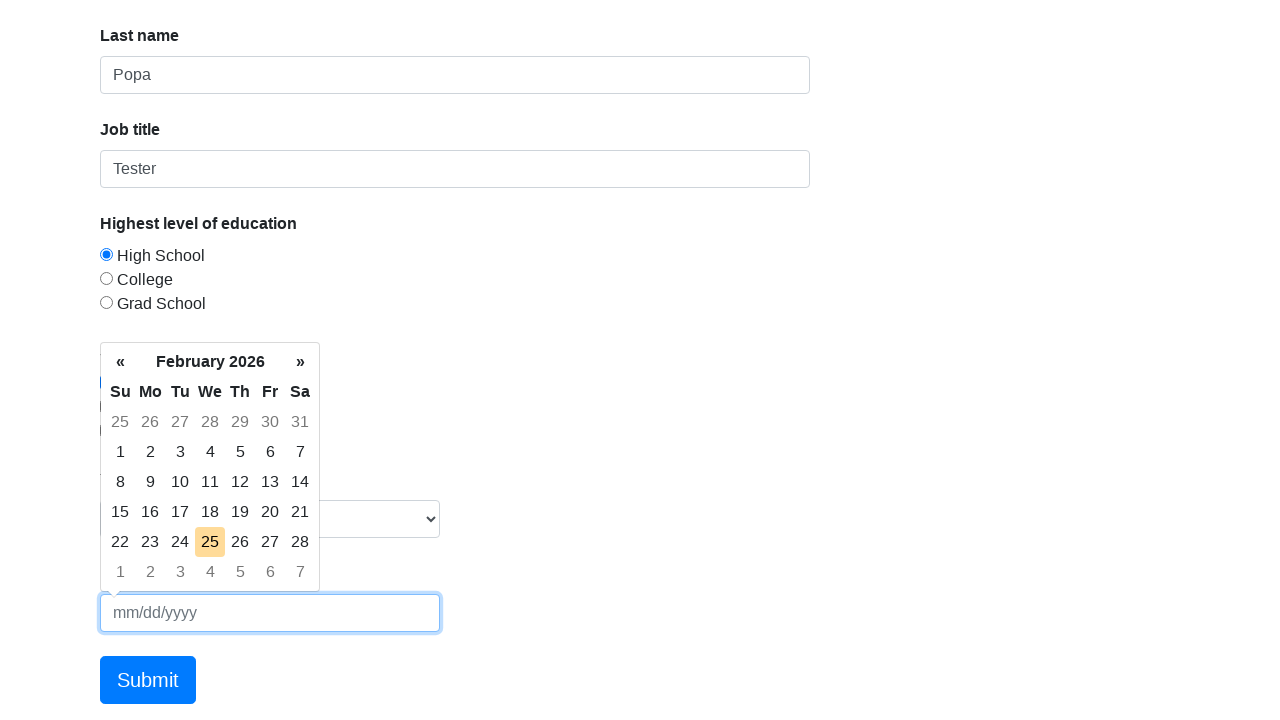